Tests JavaScript alert functionality by clicking a button that triggers an alert, reading its text, and accepting it

Starting URL: https://the-internet.herokuapp.com/javascript_alerts

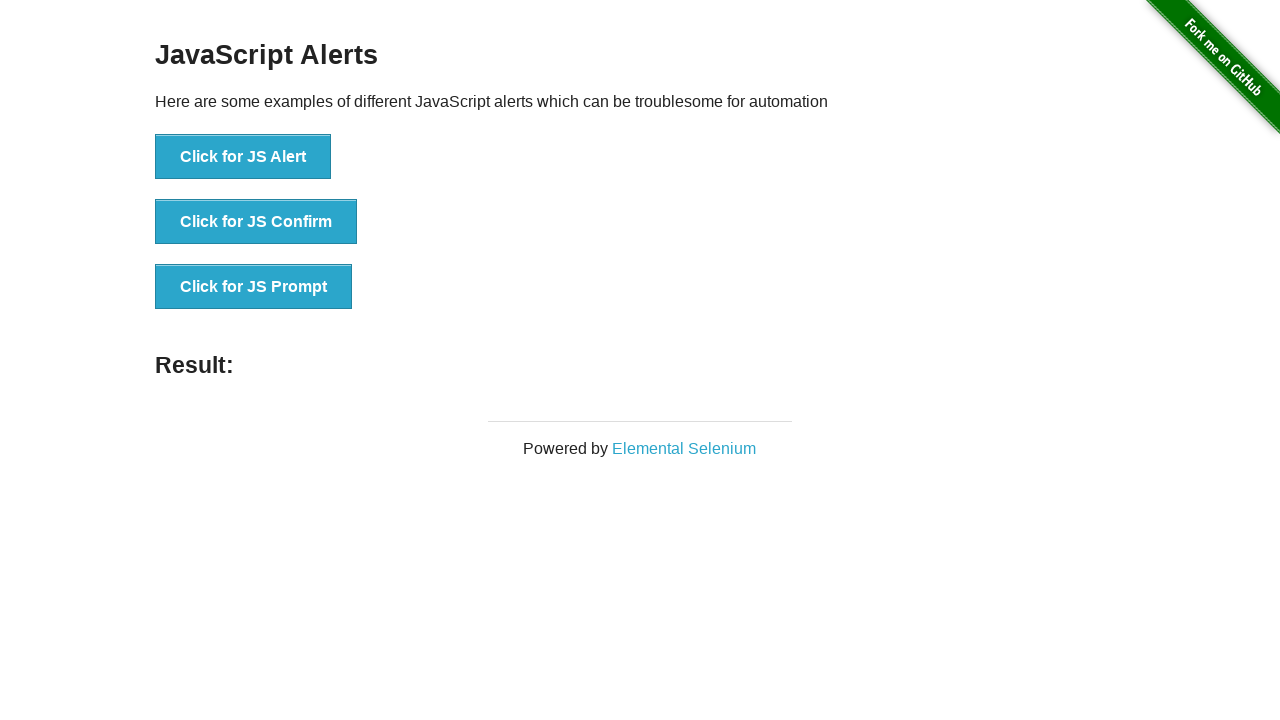

Clicked button to trigger JavaScript alert at (243, 157) on button[onclick='jsAlert()']
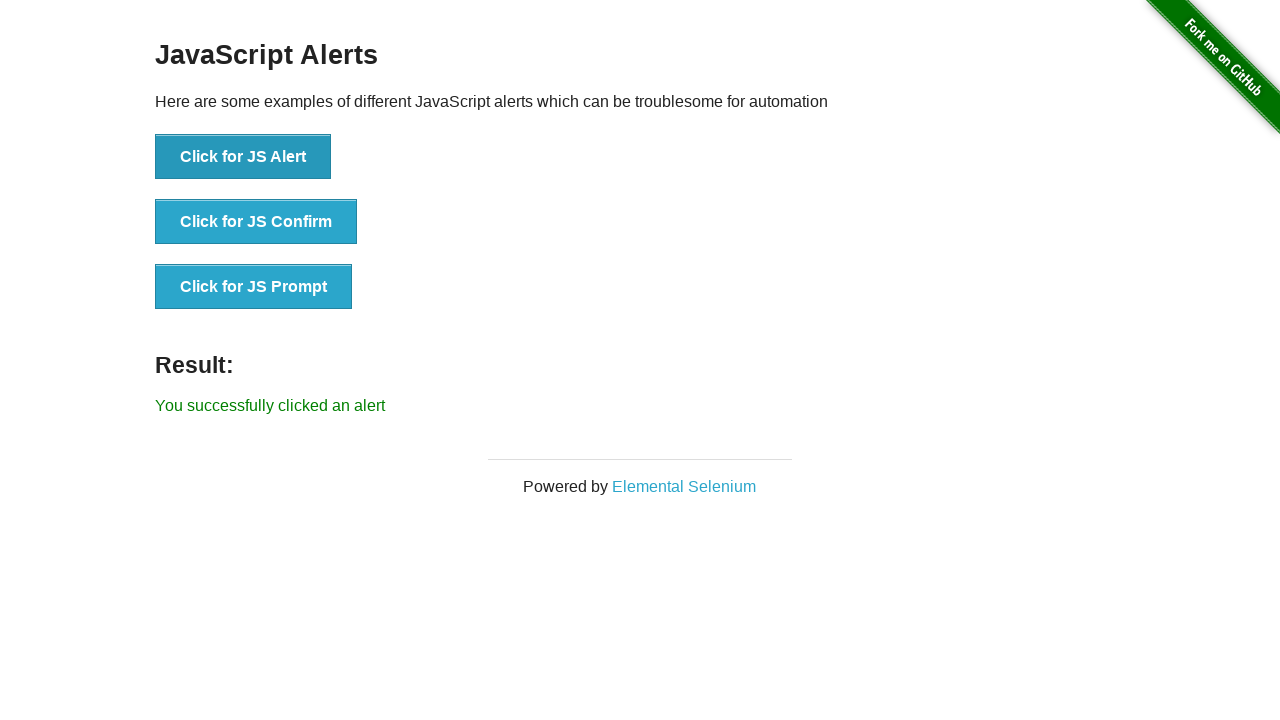

Set up dialog handler to accept JavaScript alert
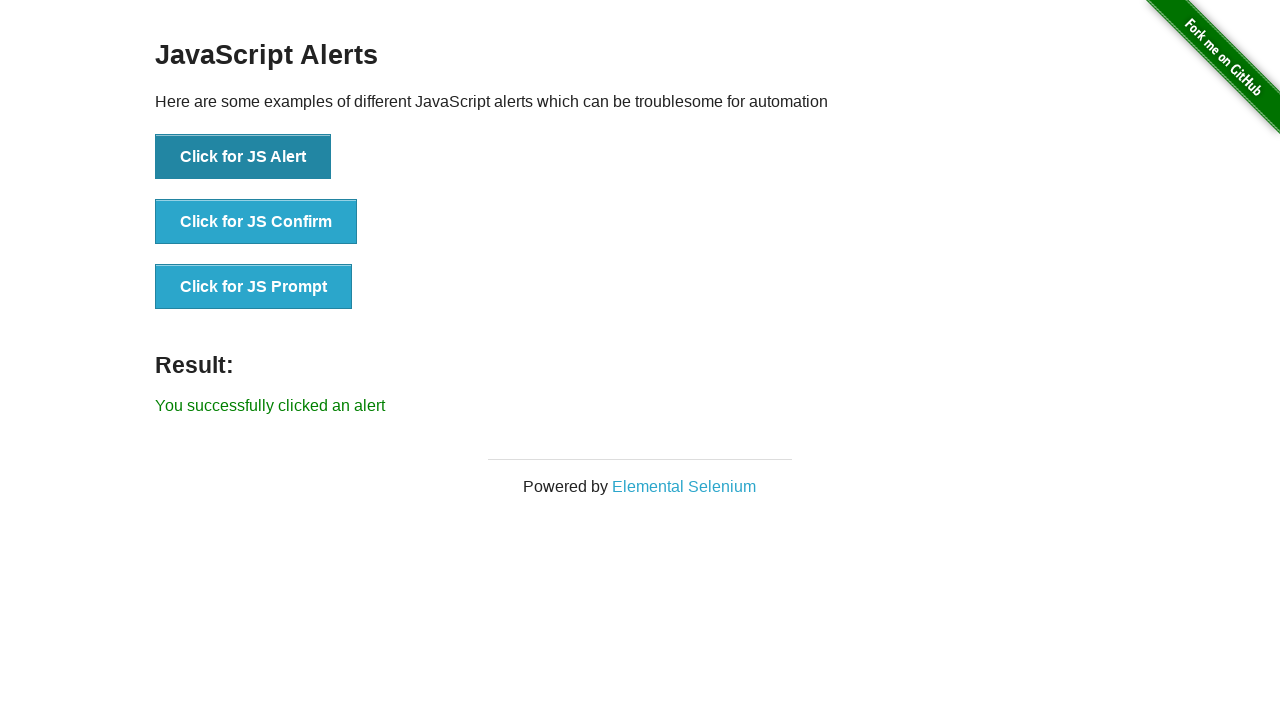

Result message appeared, confirming alert was accepted
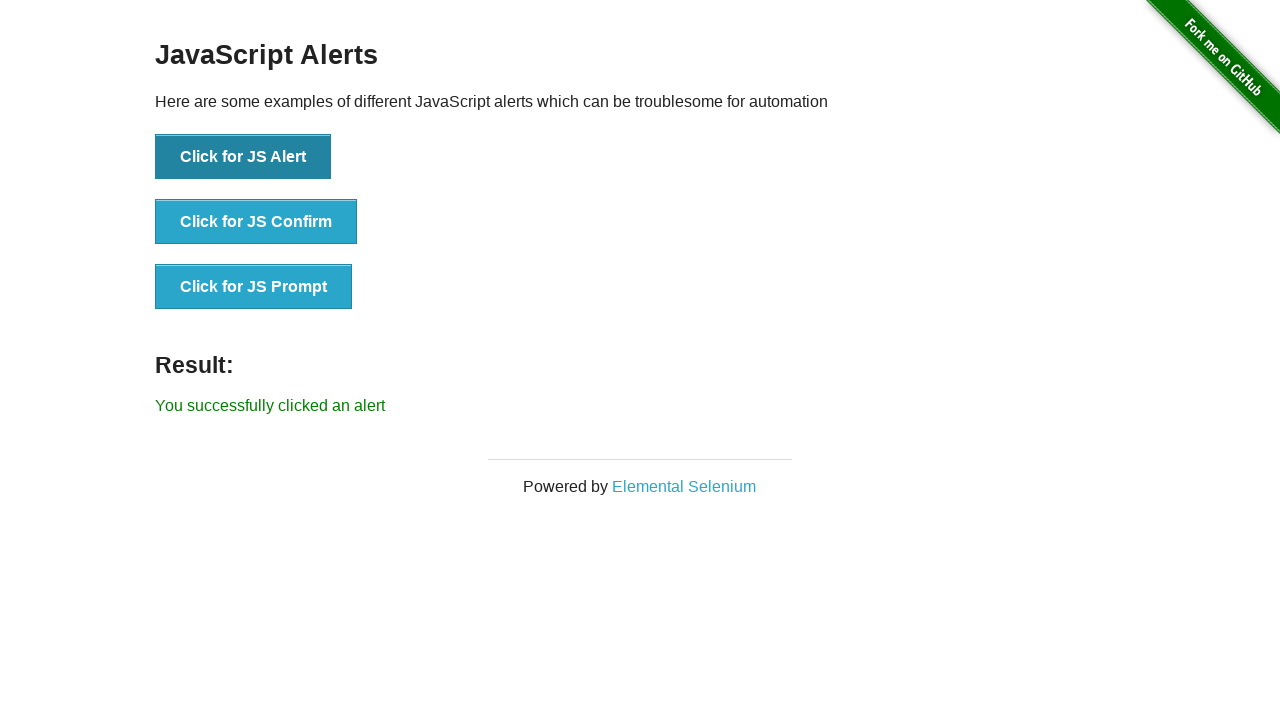

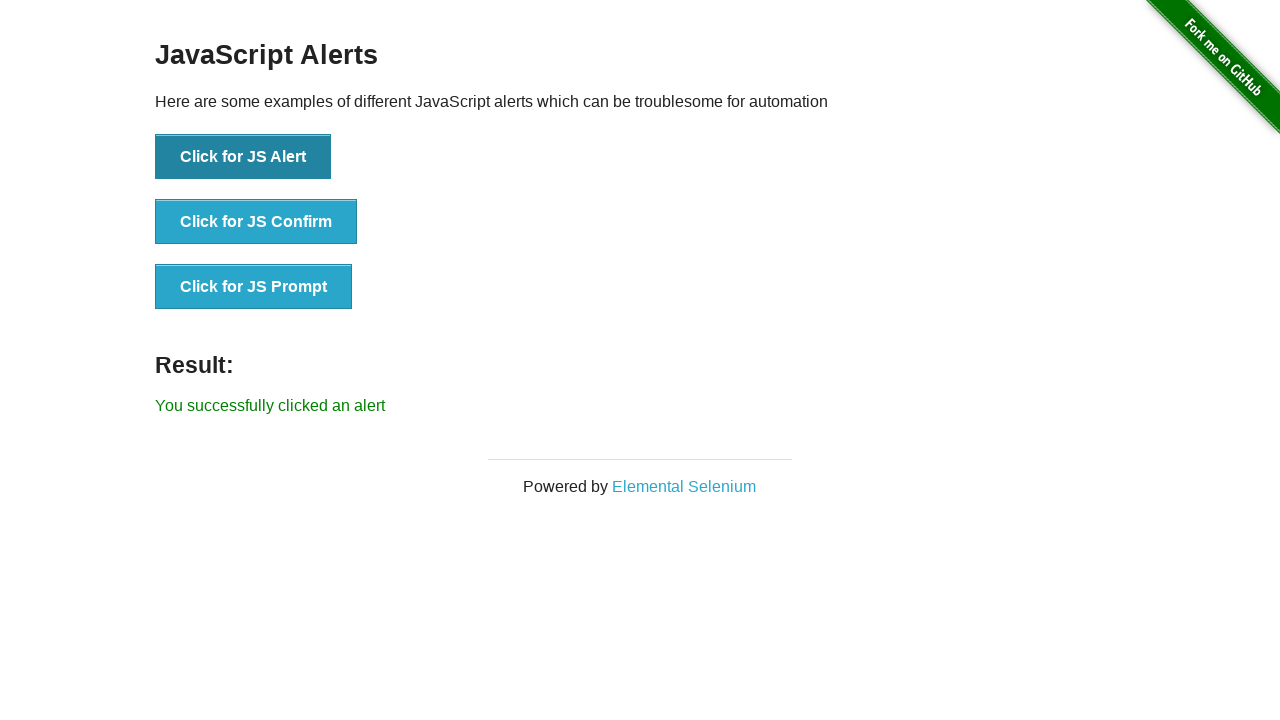